Tests interacting with the old style select menu dropdown

Starting URL: https://demoqa.com/select-menu

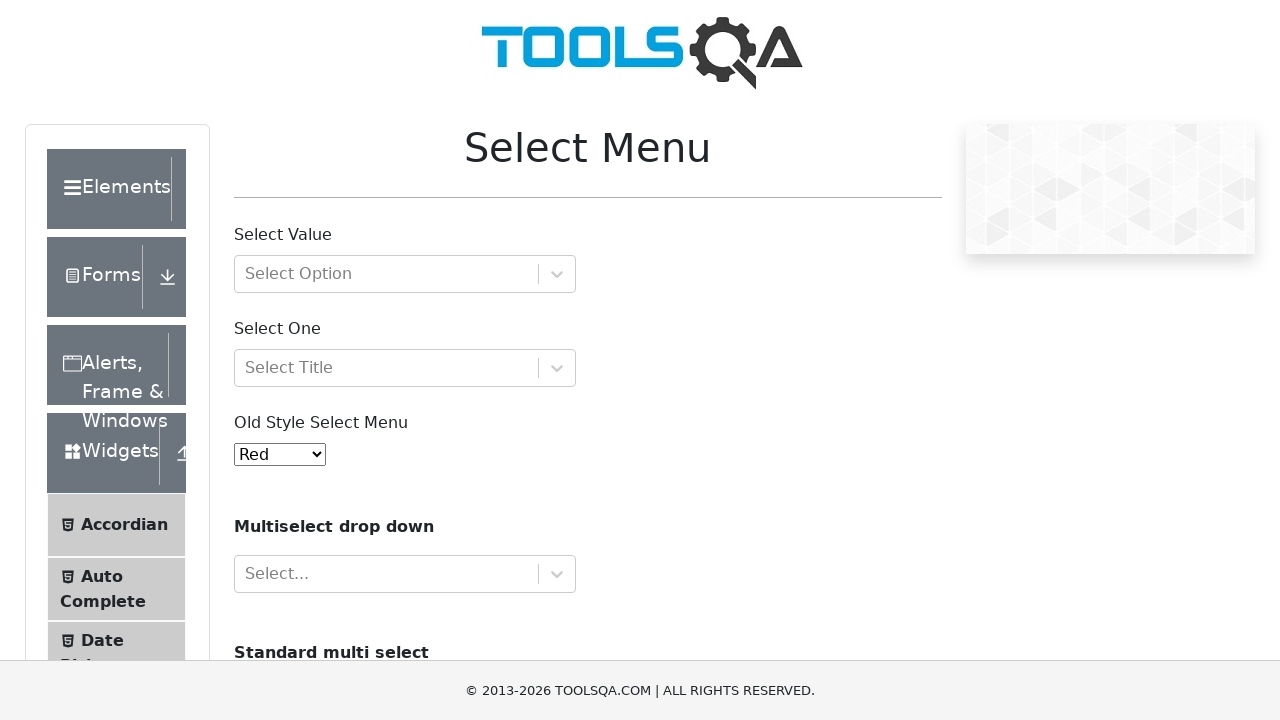

Clicked on the old style select menu at (280, 454) on #oldSelectMenu
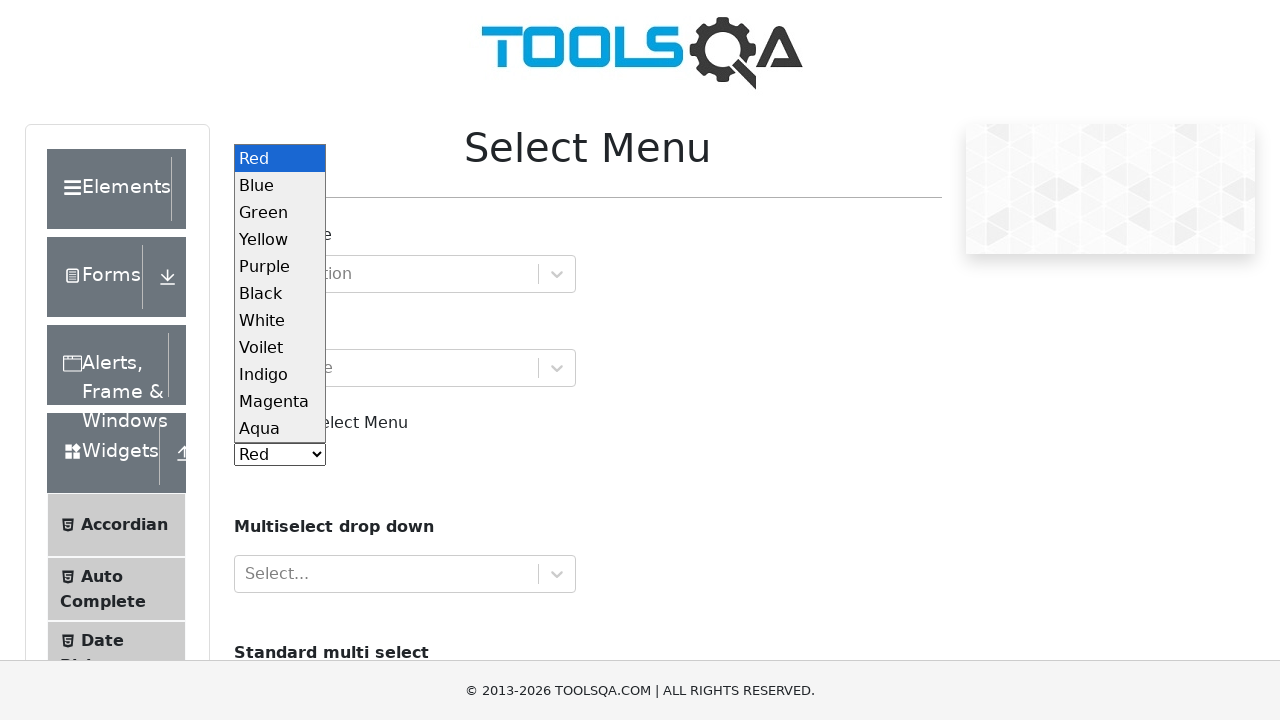

Old style select menu is visible
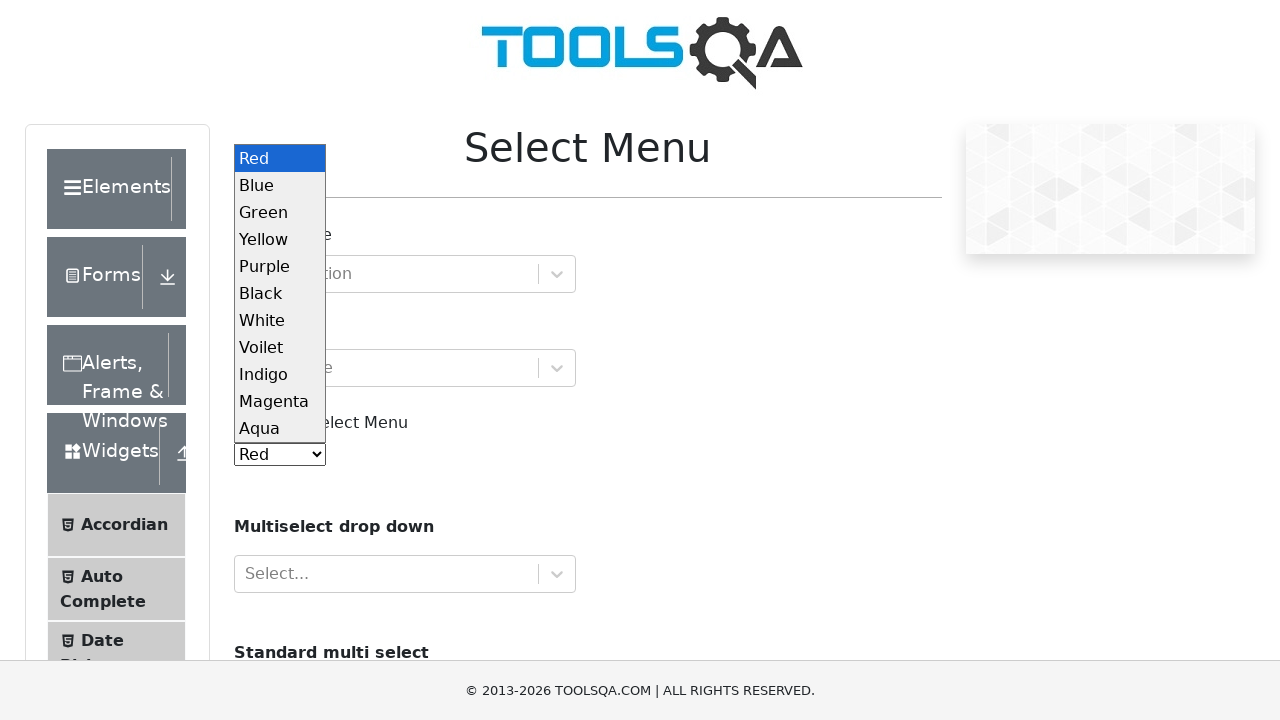

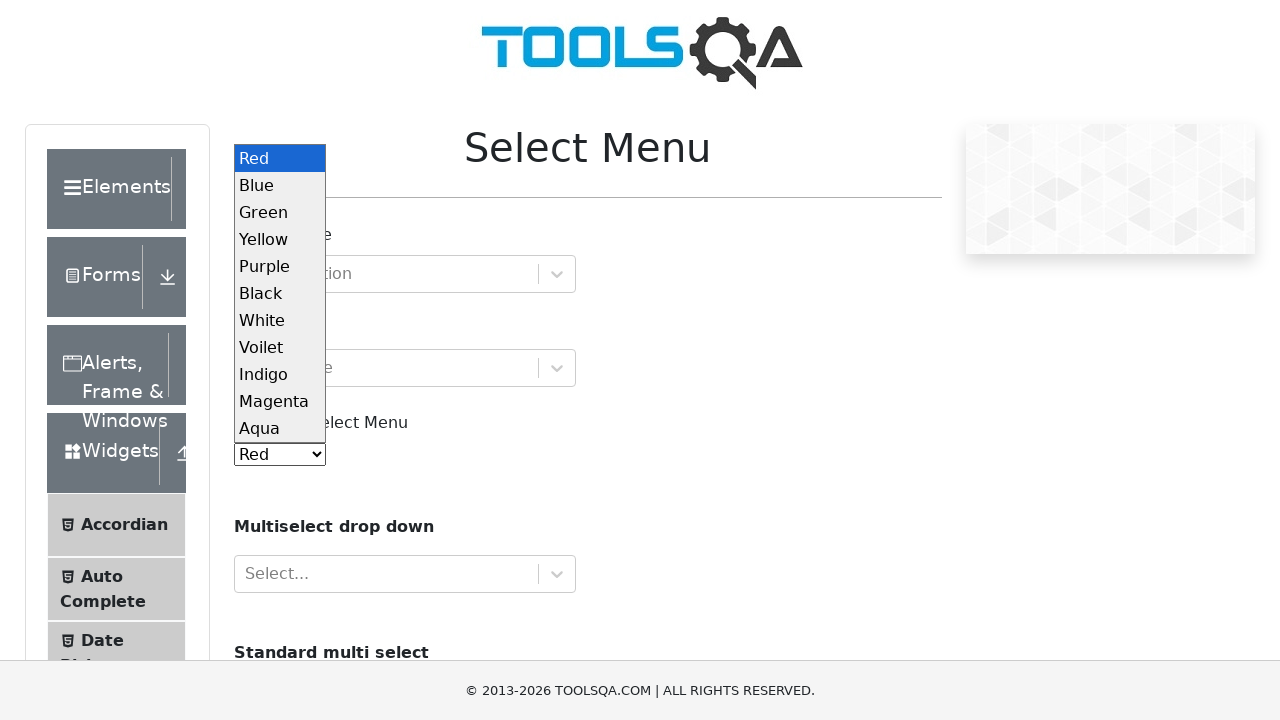